Tests e-commerce functionality by adding multiple products to cart, proceeding to checkout, and applying a promo code

Starting URL: https://rahulshettyacademy.com/seleniumPractise/#/

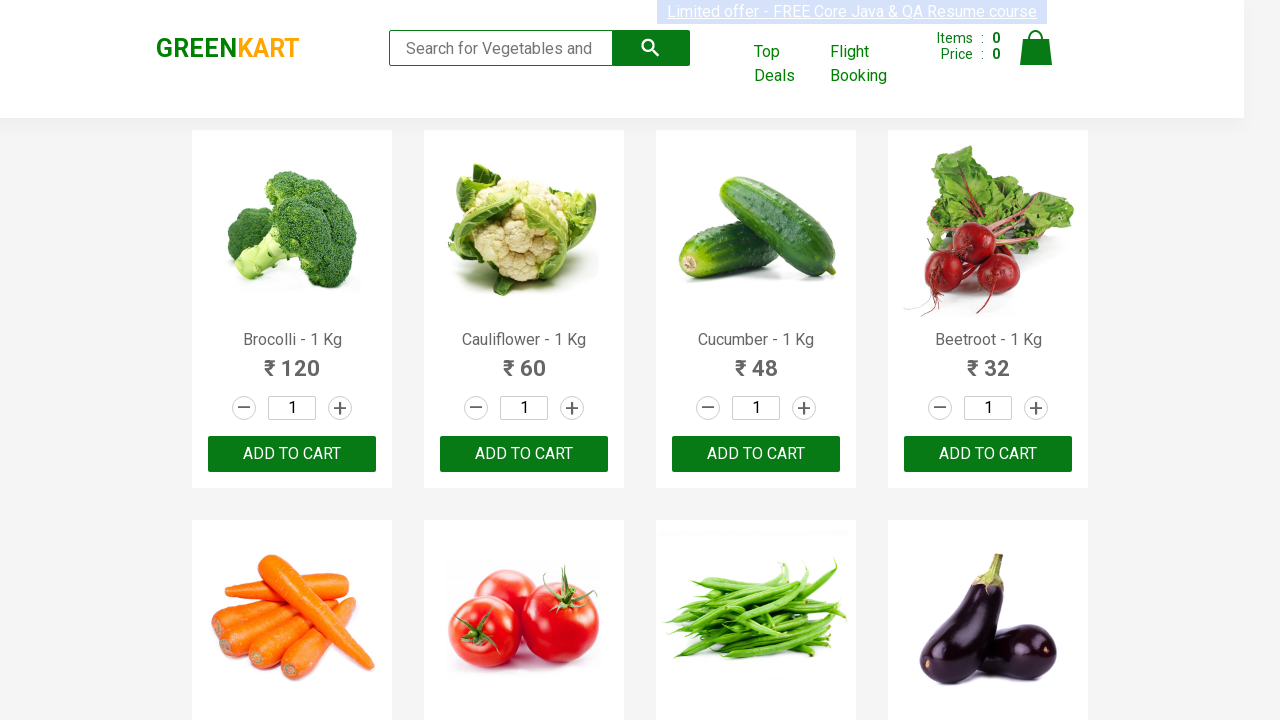

Waited for product names to load
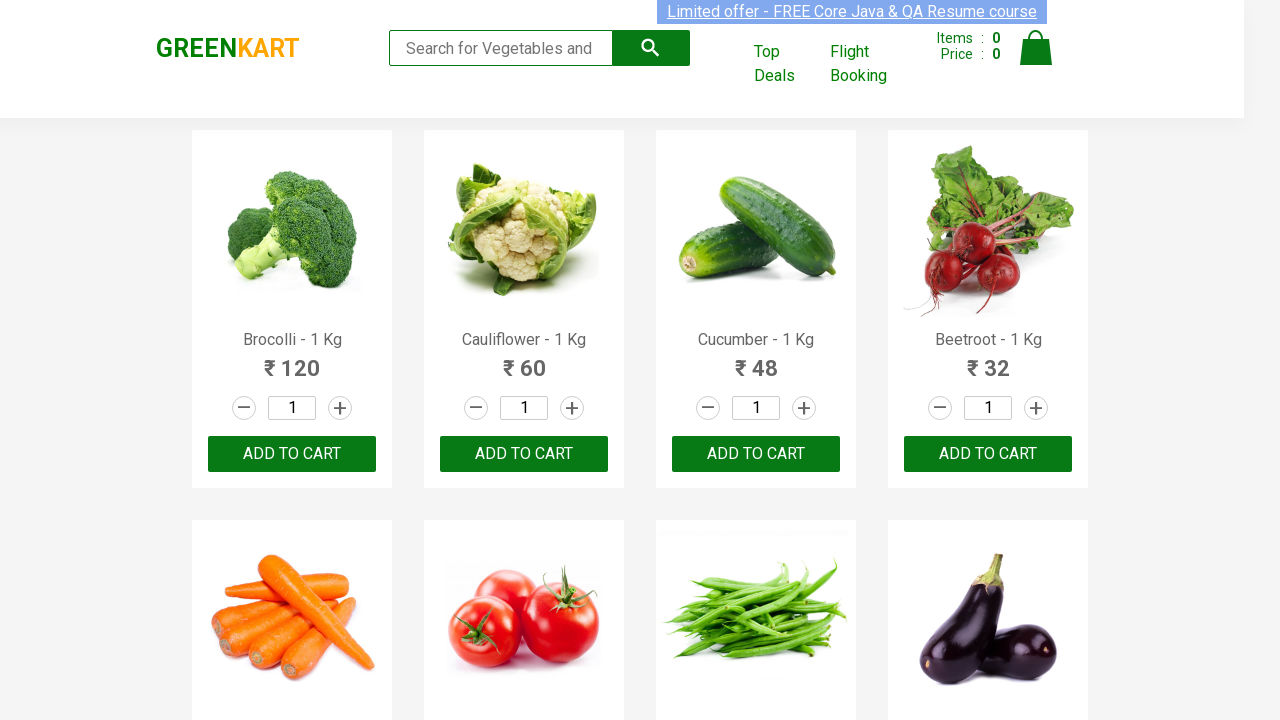

Retrieved all product names from page
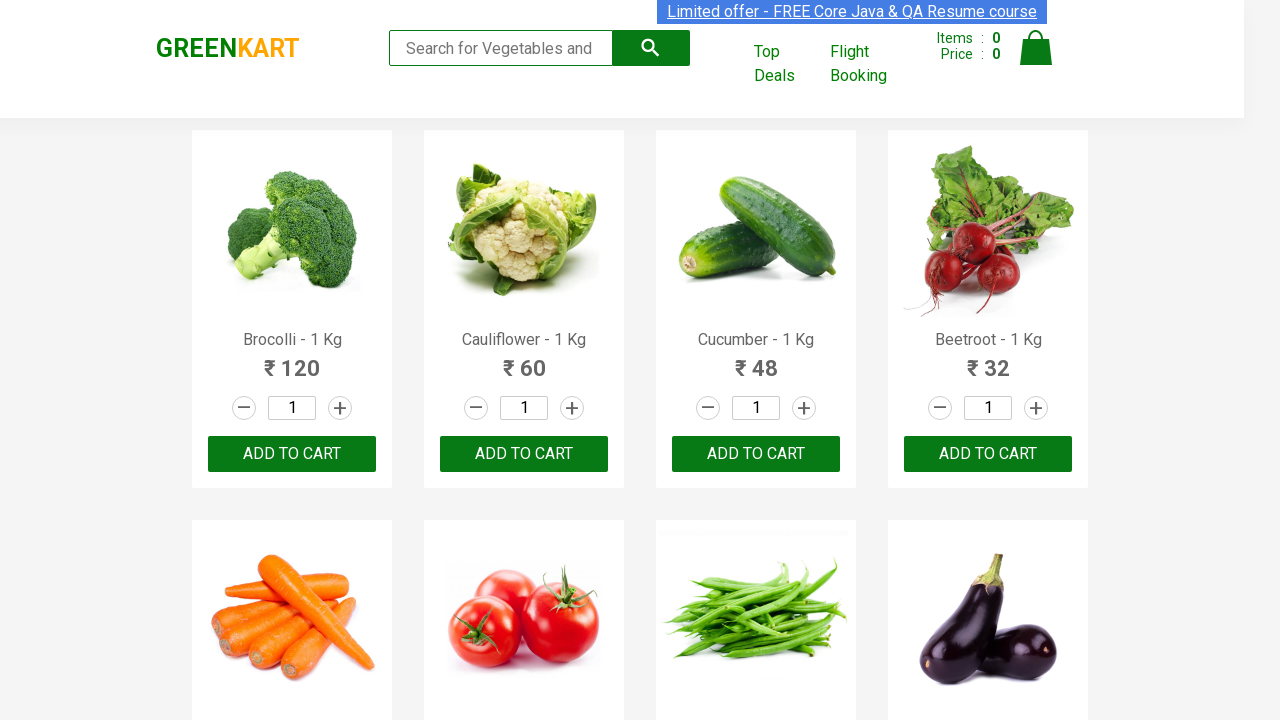

Added Brocolli to cart at (292, 454) on xpath=//div[@class='product-action']//button >> nth=0
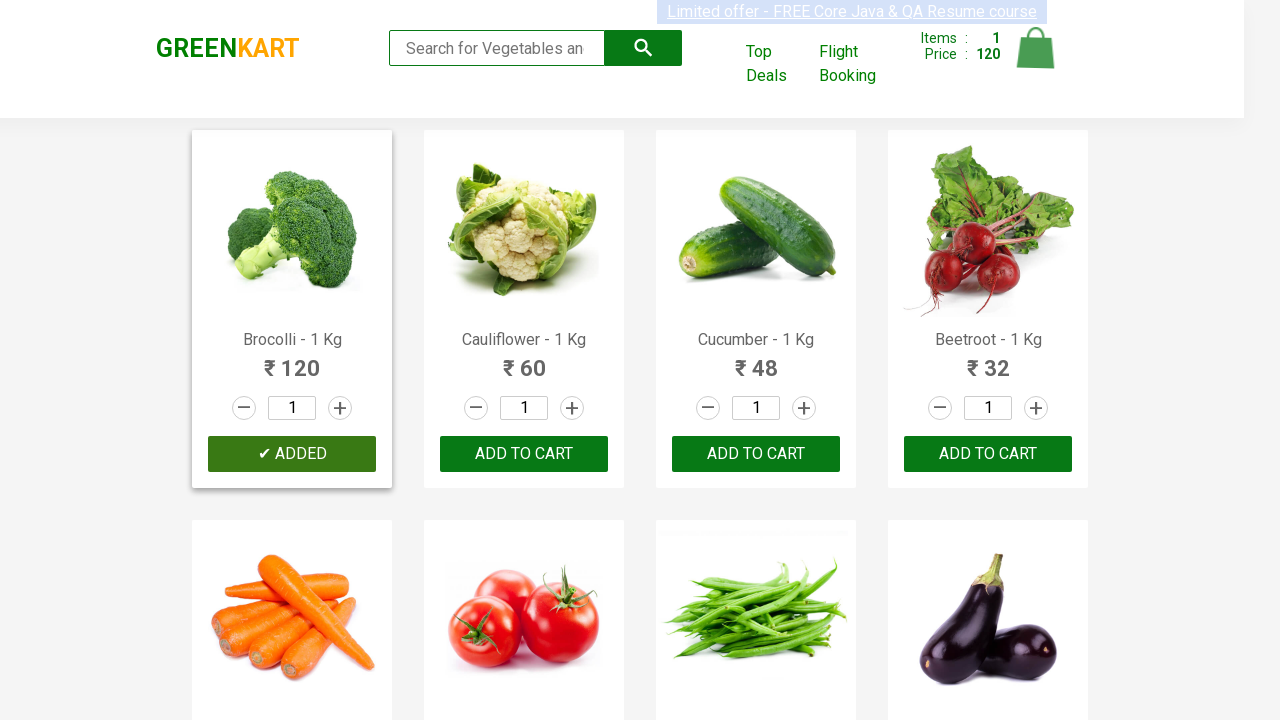

Added Cauliflower to cart at (524, 454) on xpath=//div[@class='product-action']//button >> nth=1
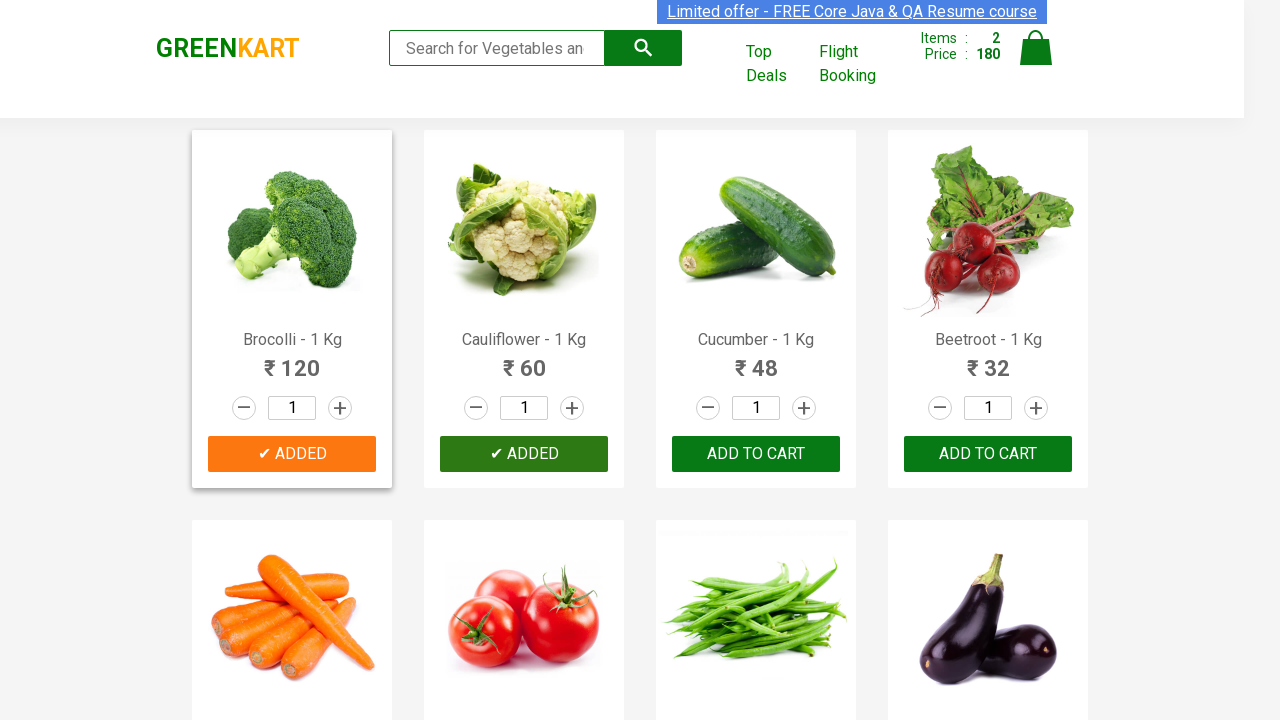

Added Beetroot to cart at (988, 454) on xpath=//div[@class='product-action']//button >> nth=3
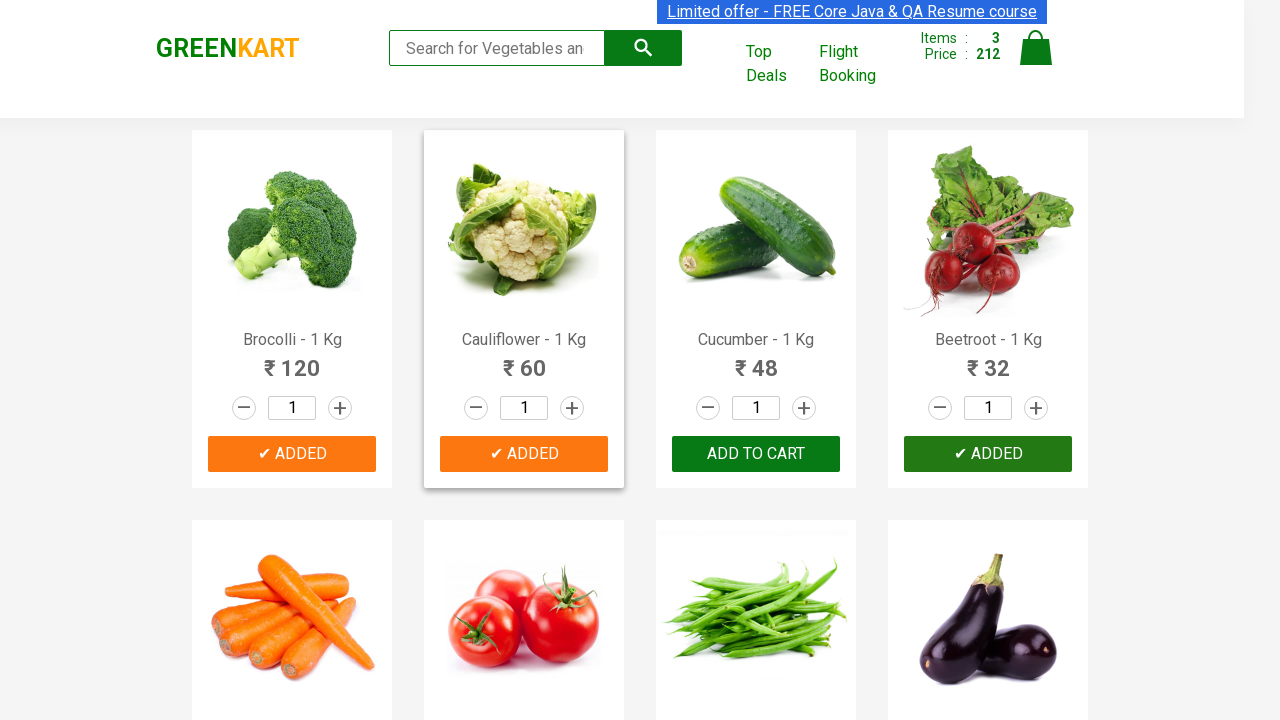

Clicked cart icon to view cart at (1036, 48) on img[alt='Cart']
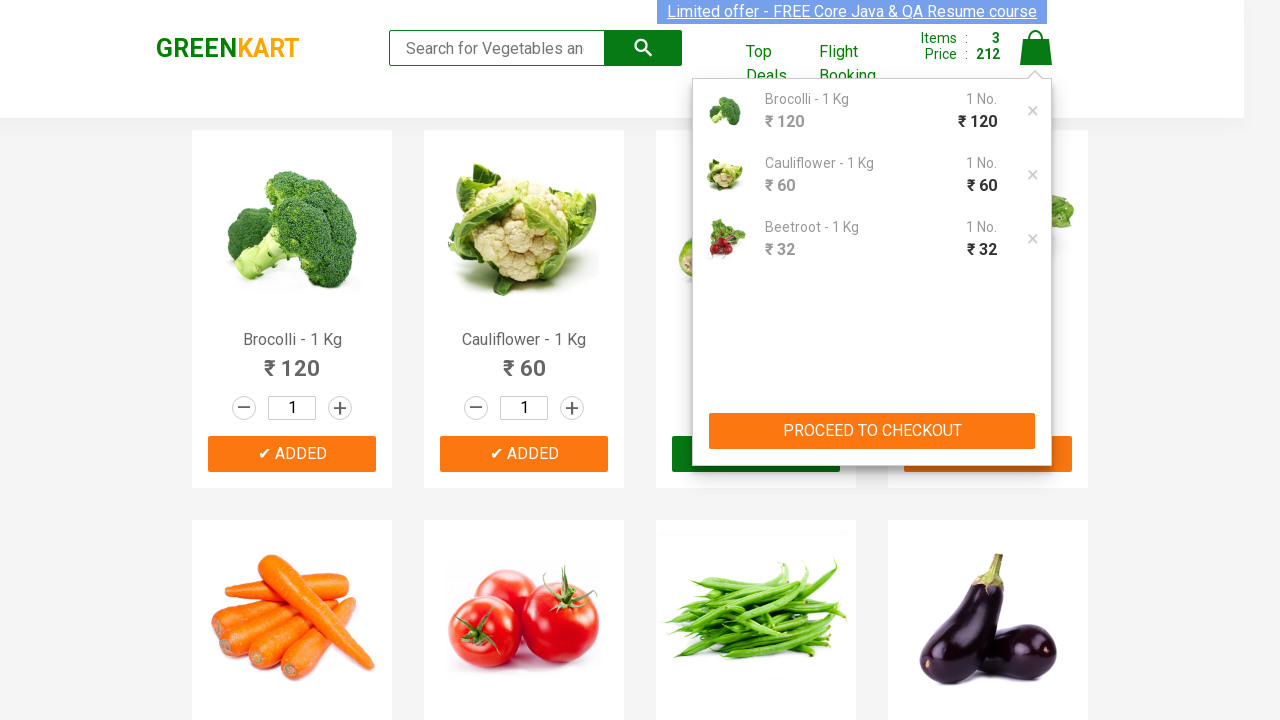

Clicked PROCEED TO CHECKOUT button at (872, 431) on xpath=//button[contains(text(),'PROCEED TO CHECKOUT')]
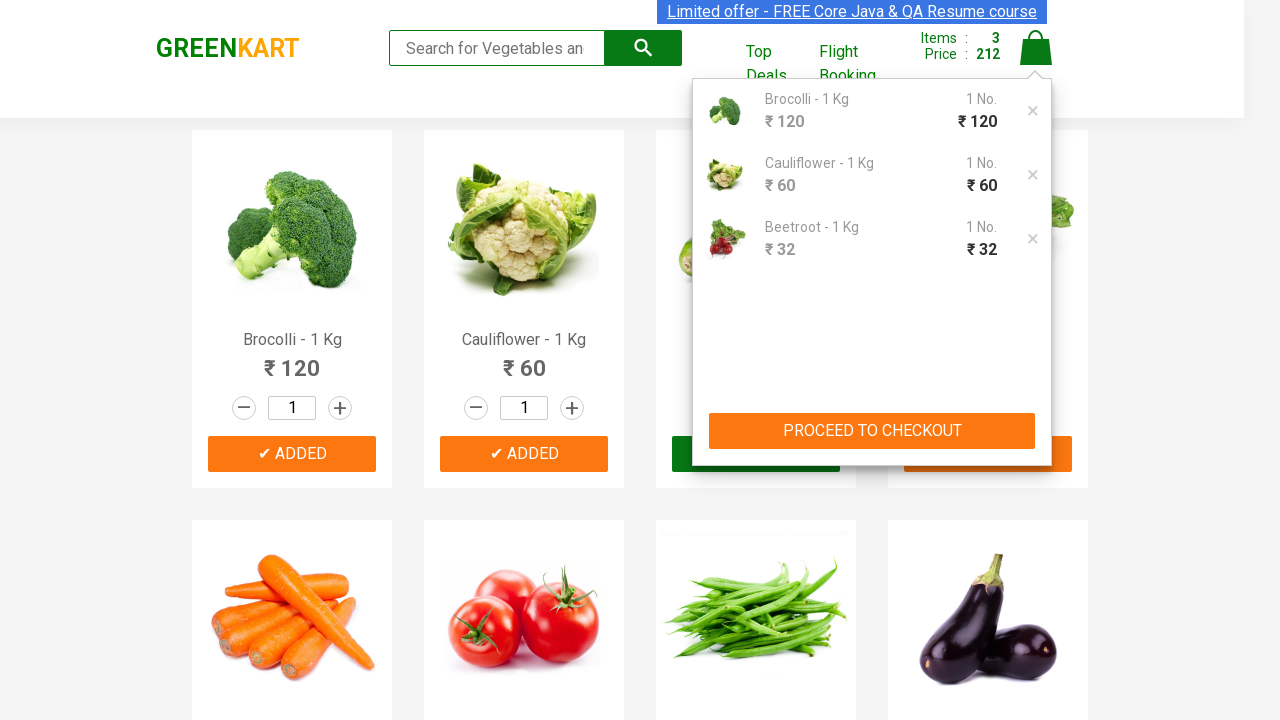

Promo code field became visible
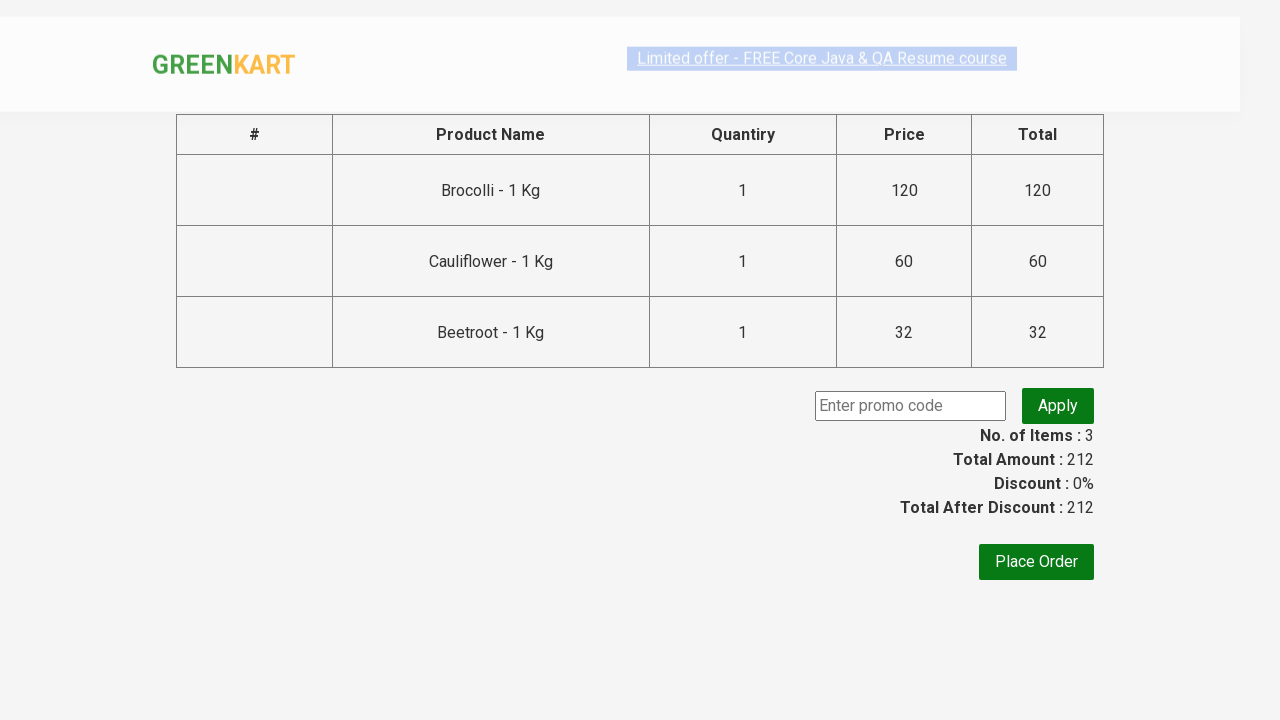

Filled promo code field with 'rahulshettyacademy' on input.promoCode
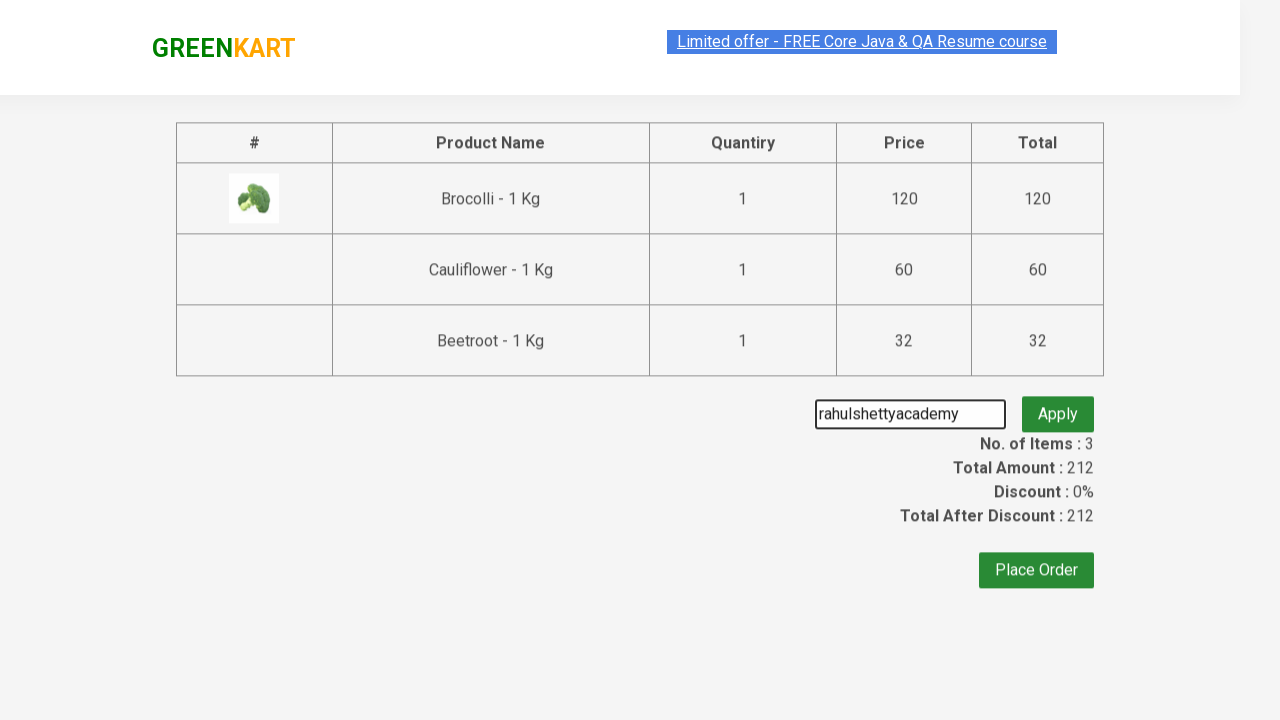

Clicked apply promo button at (1058, 406) on button.promoBtn
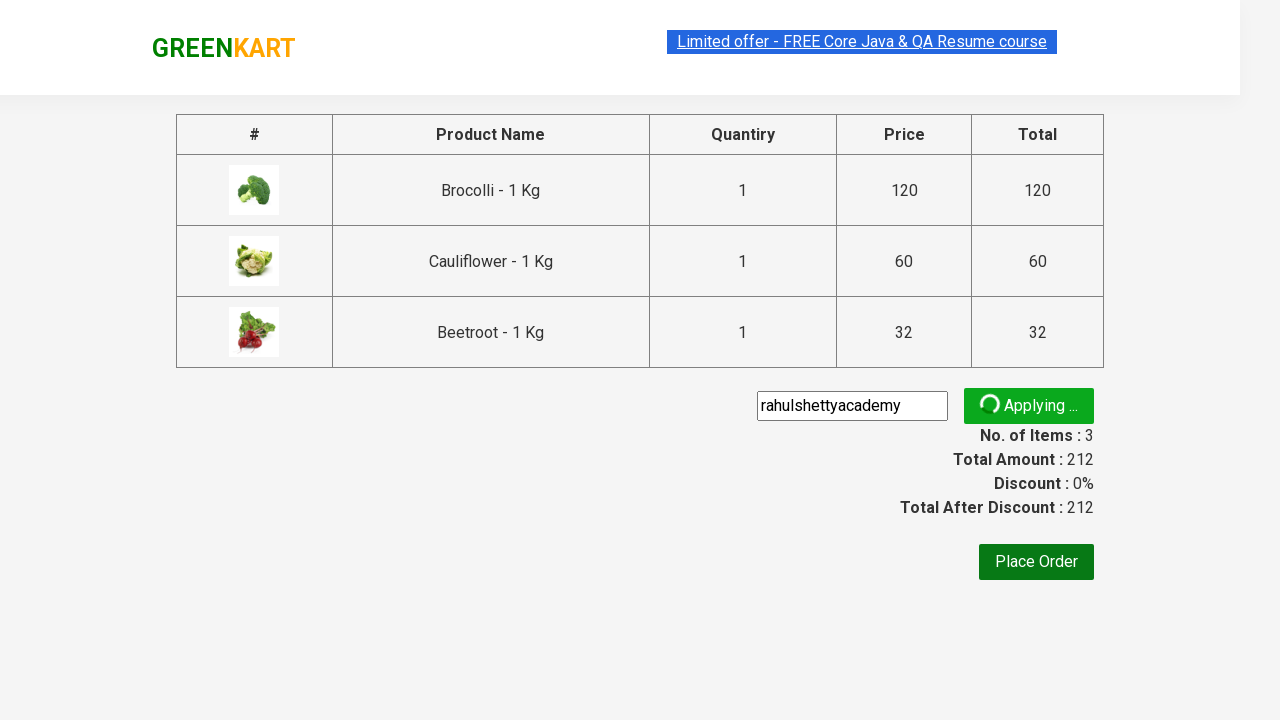

Promo code message appeared on page
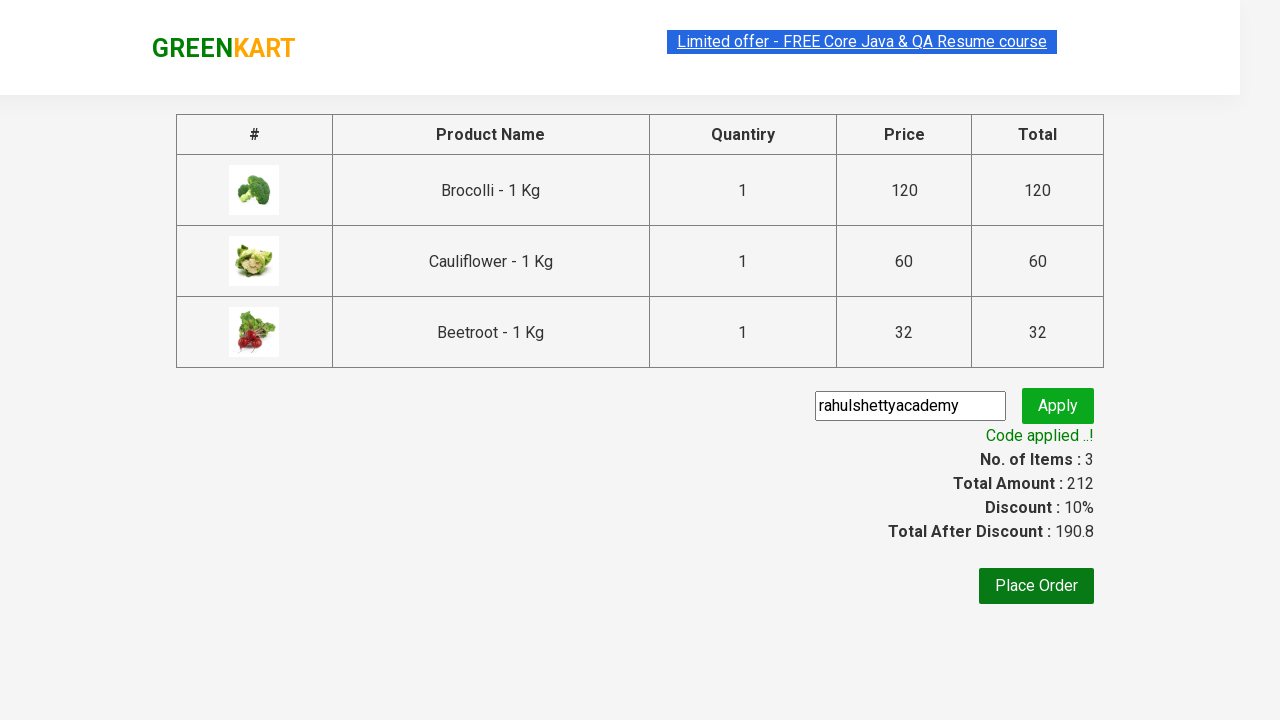

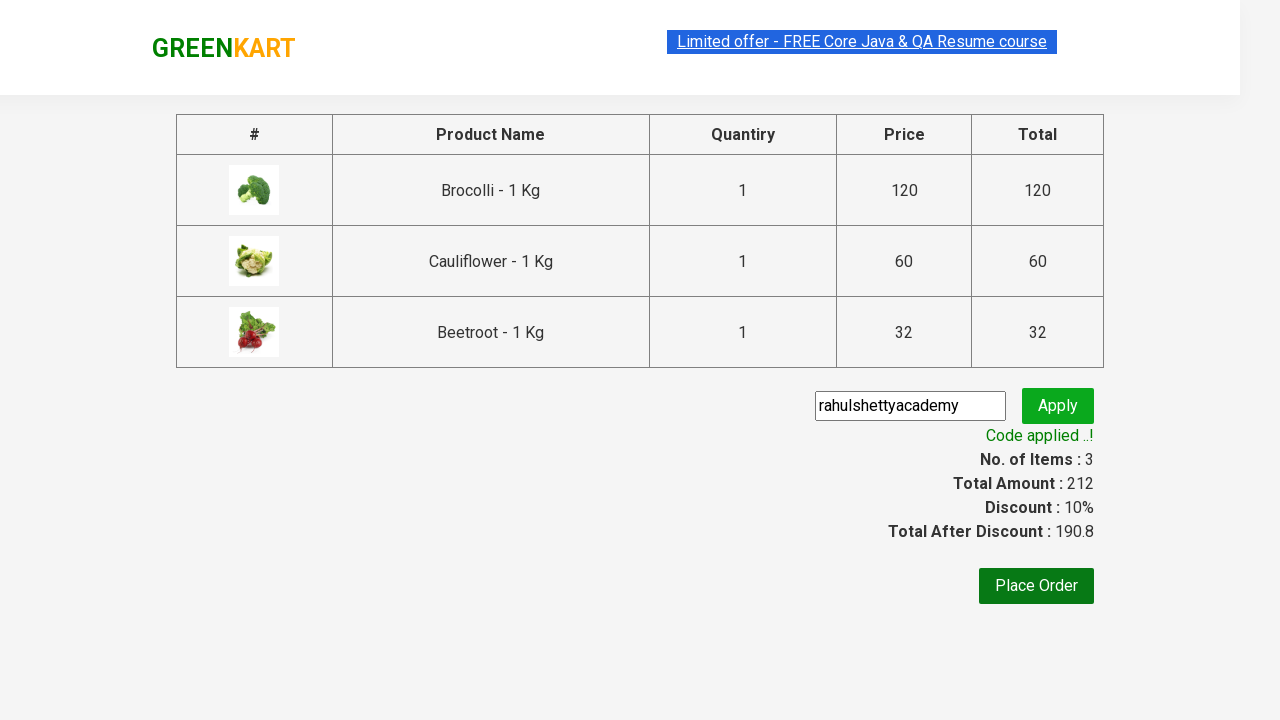